Tests the OrangeHRM contact sales form by filling in name, email, and phone number fields

Starting URL: https://www.orangehrm.com/contact-sales/

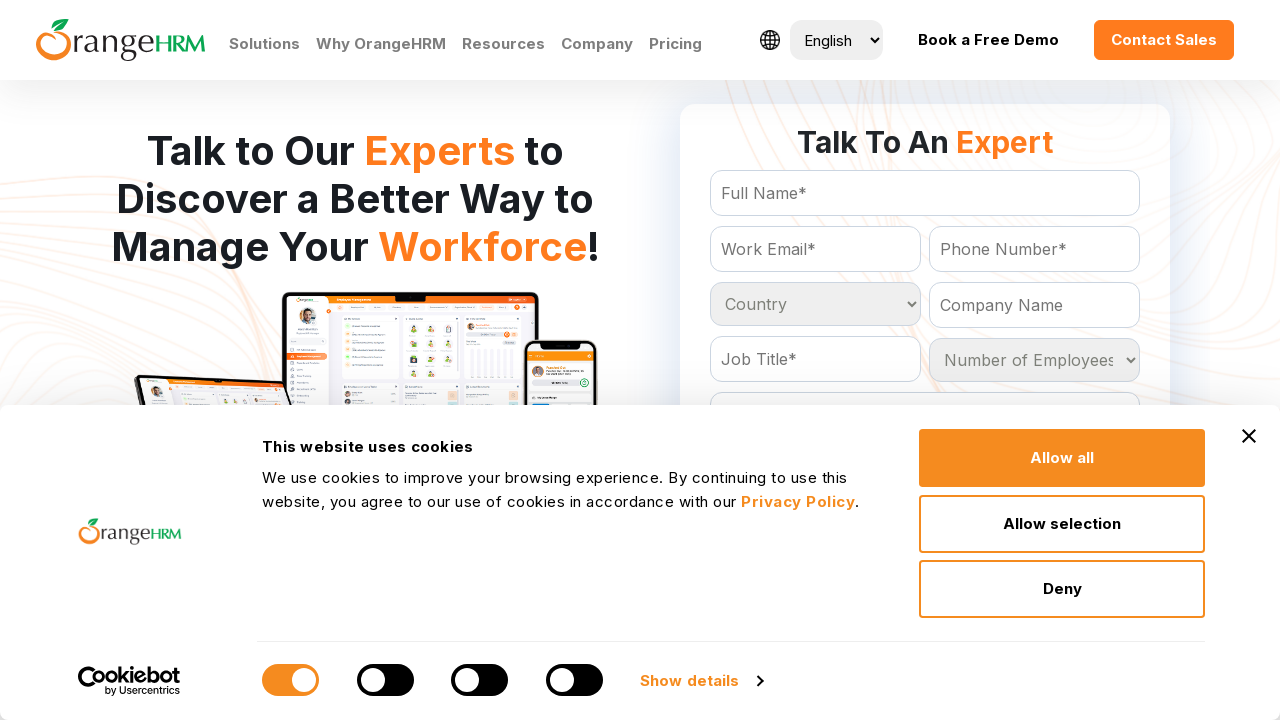

Filled full name field with 'joppu' on input#Form_getForm_FullName
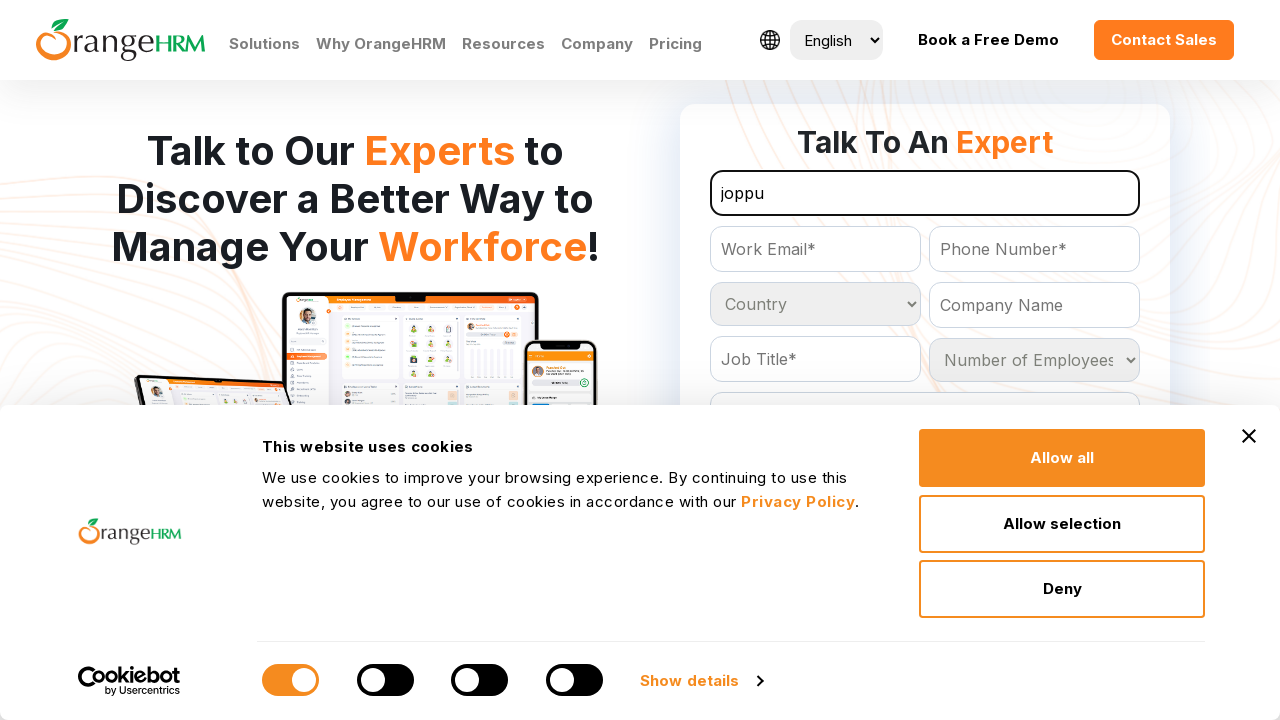

Filled email field with 'abcd@xyz.com' on input[name='Email']
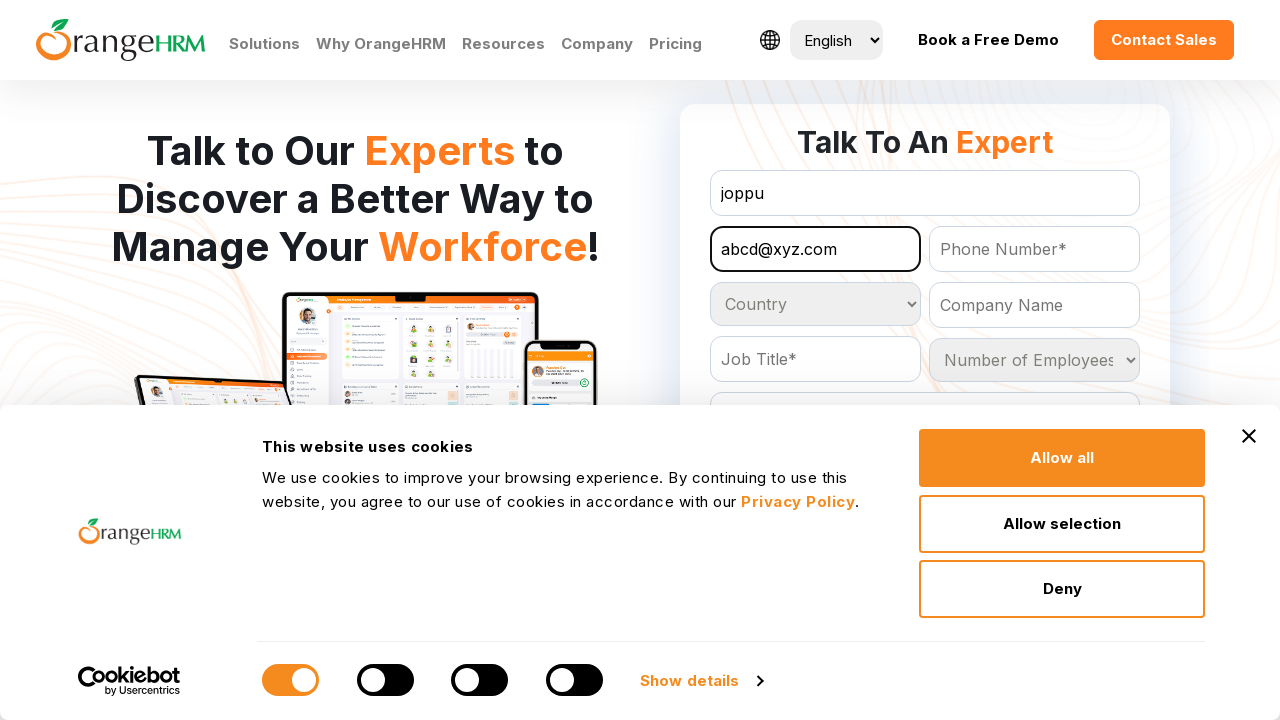

Filled phone number field with '9856320147' on input#Form_getForm_Contact
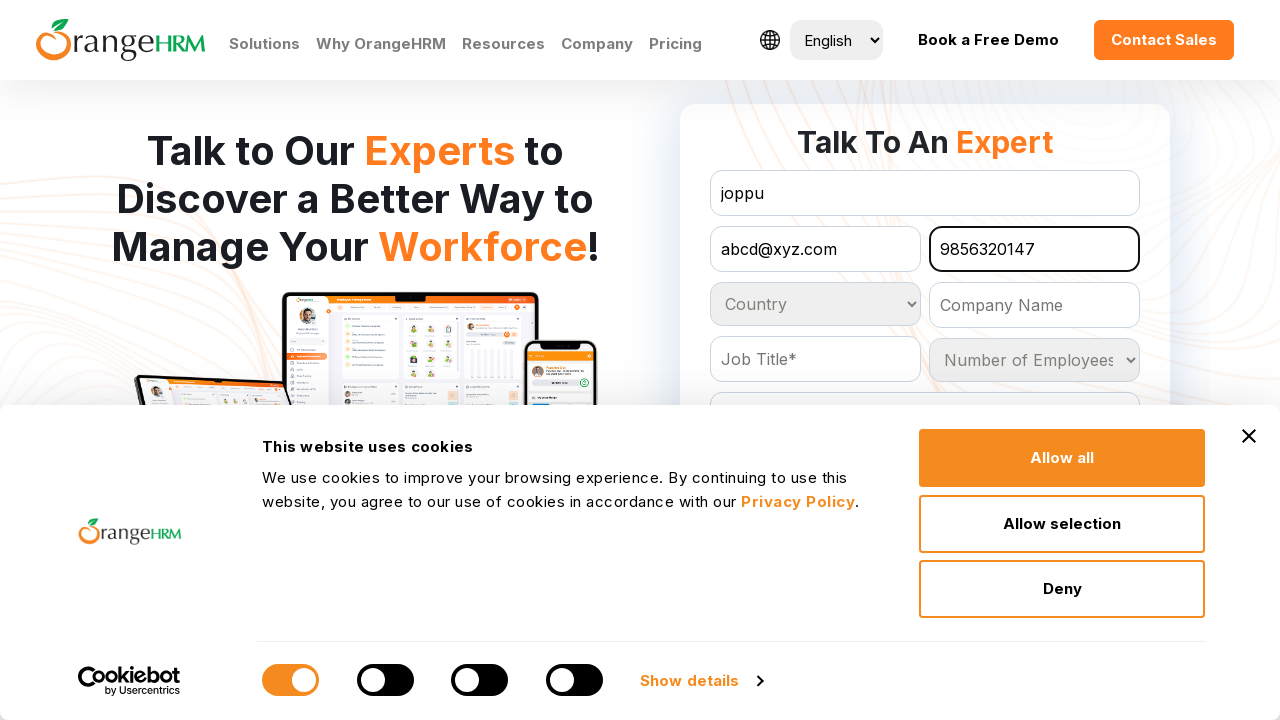

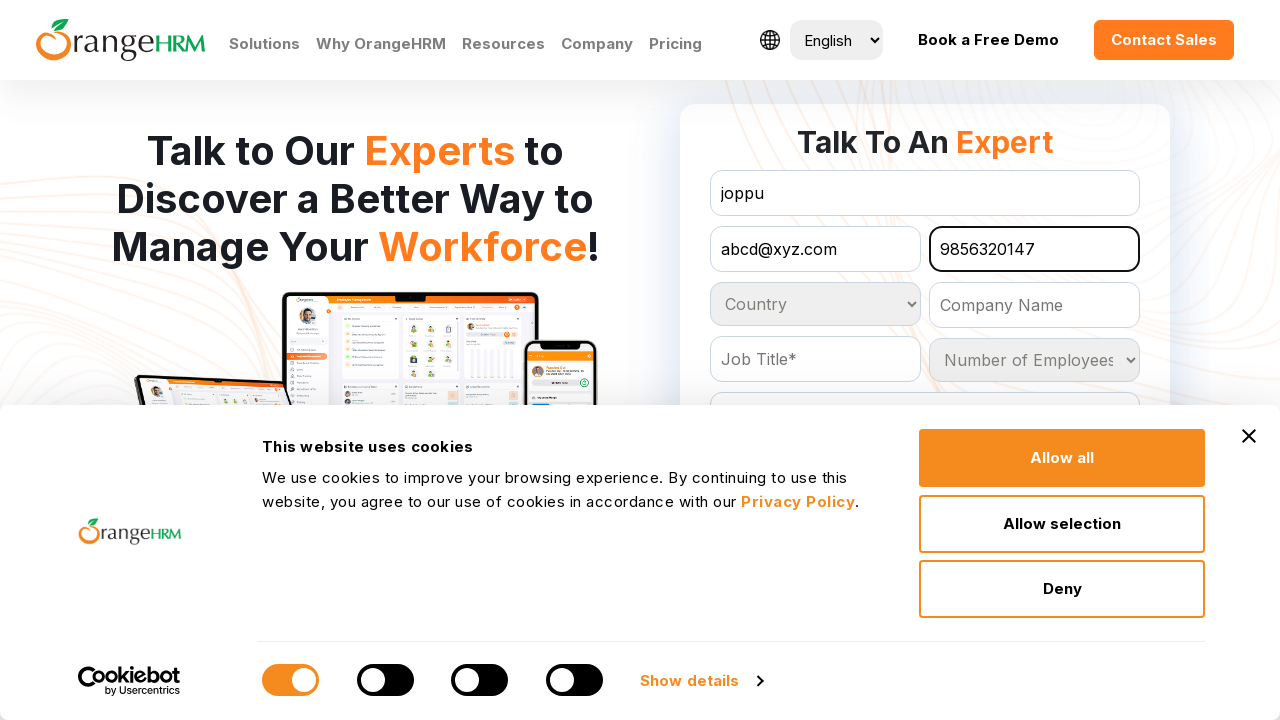